Tests navigation to the new tab section

Starting URL: https://www.qa-practice.com/elements/input/simple

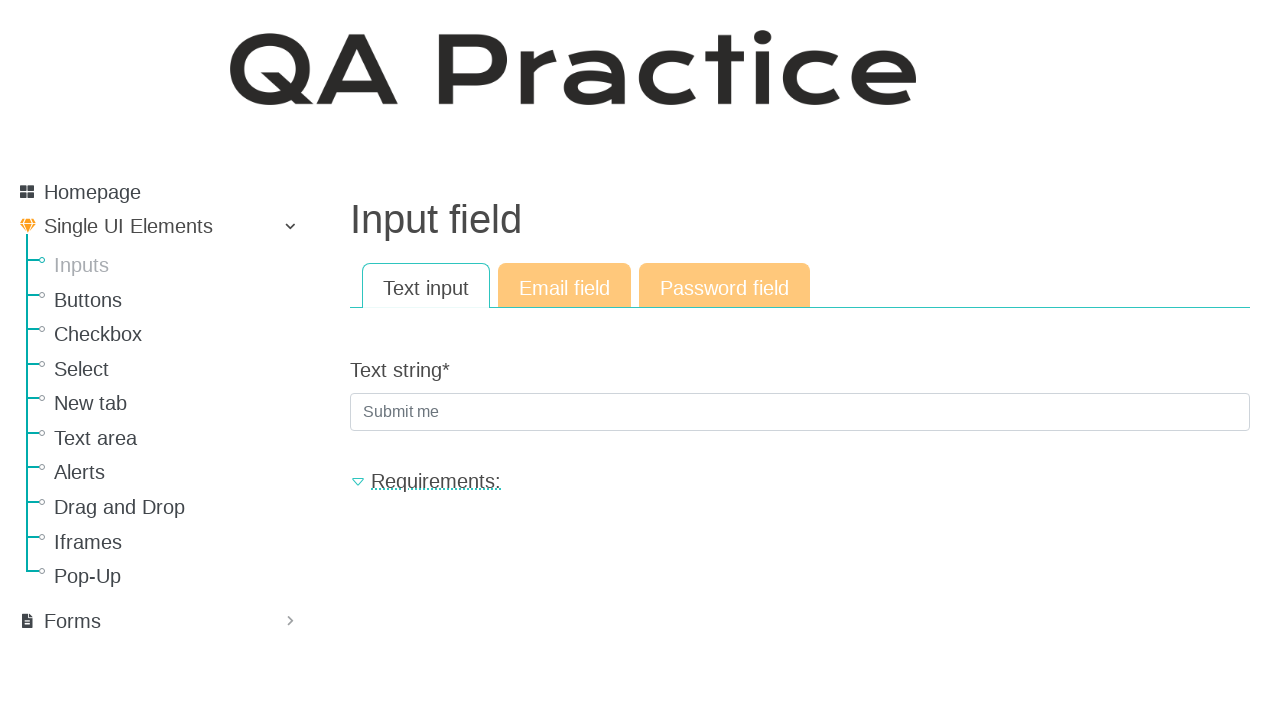

Navigated to starting URL for simple input element test
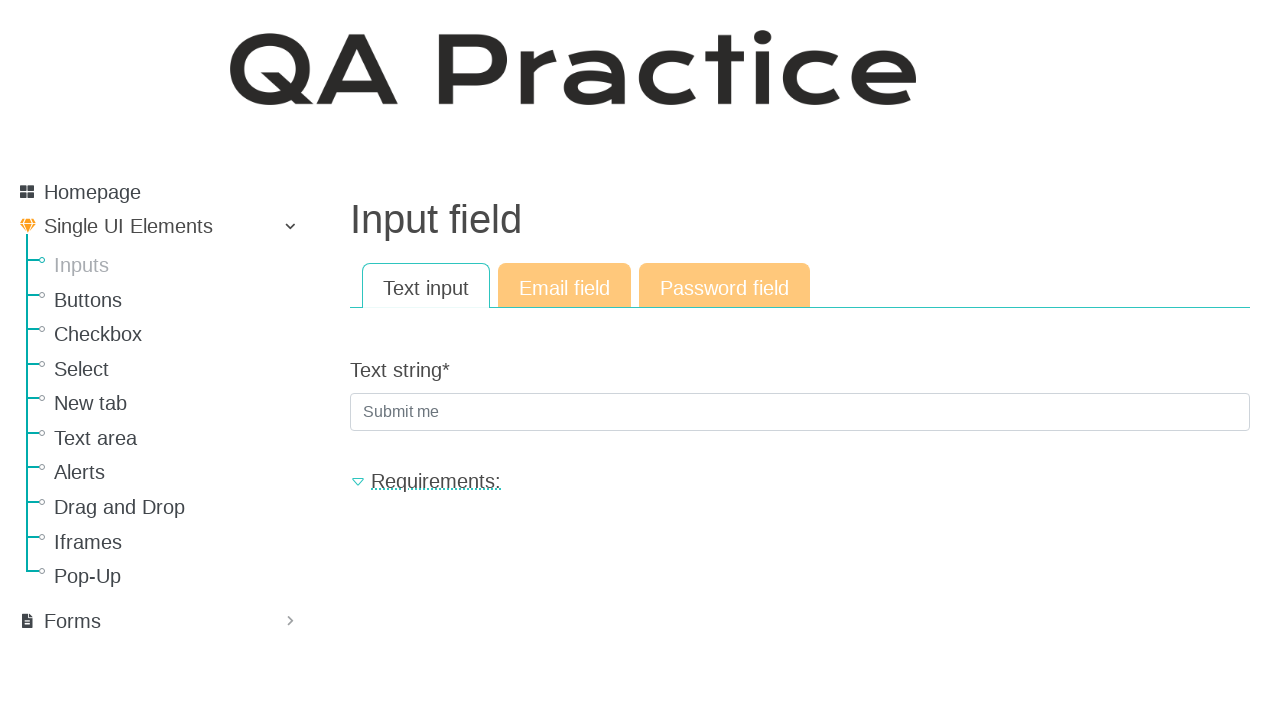

Clicked link to navigate to new tab section at (180, 404) on xpath=//*[@href="/elements/new_tab"]
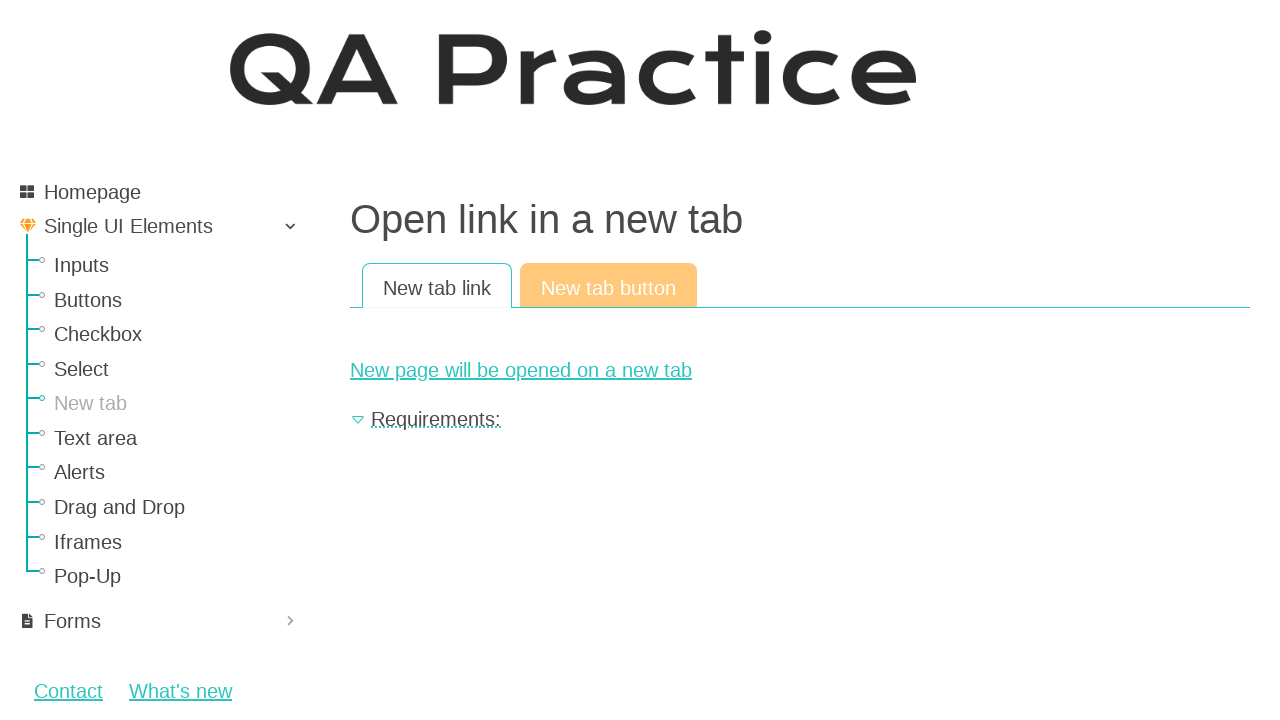

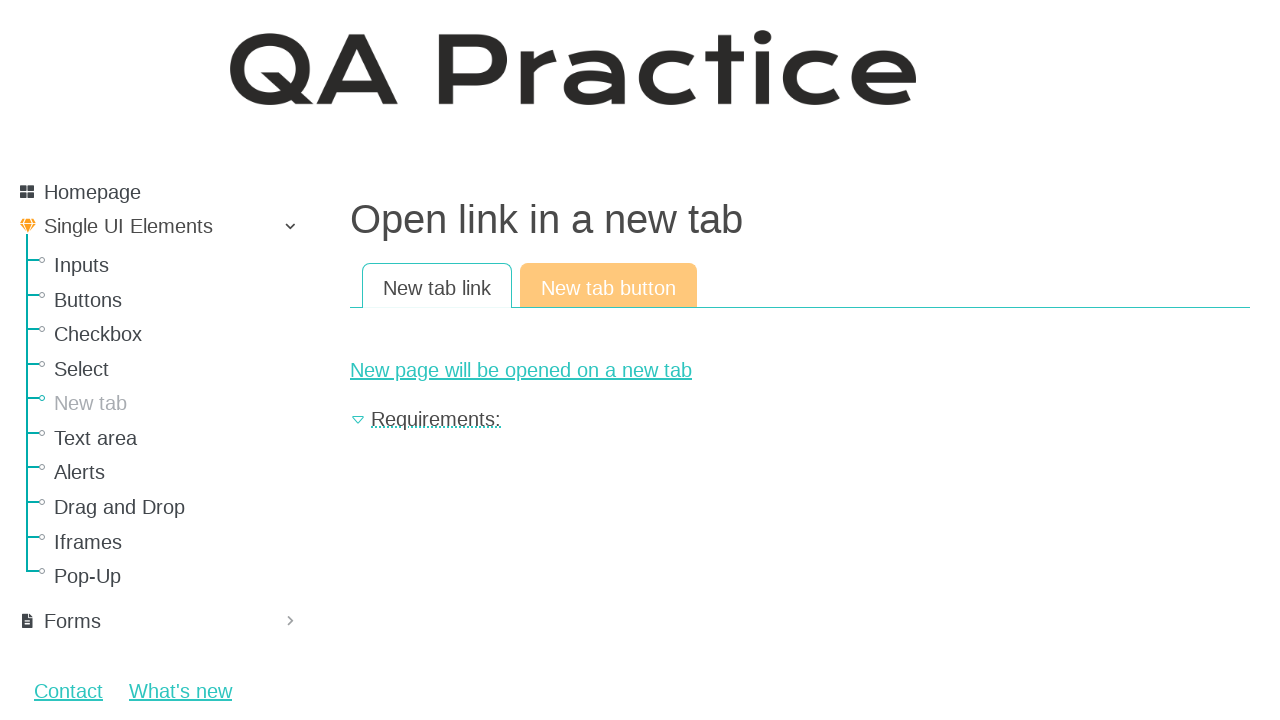